Tests handling multiple windows by clicking a button in an iframe that opens a new window, then switching between windows

Starting URL: https://www.w3schools.com/jsref/tryit.asp?filename=tryjsref_win_open

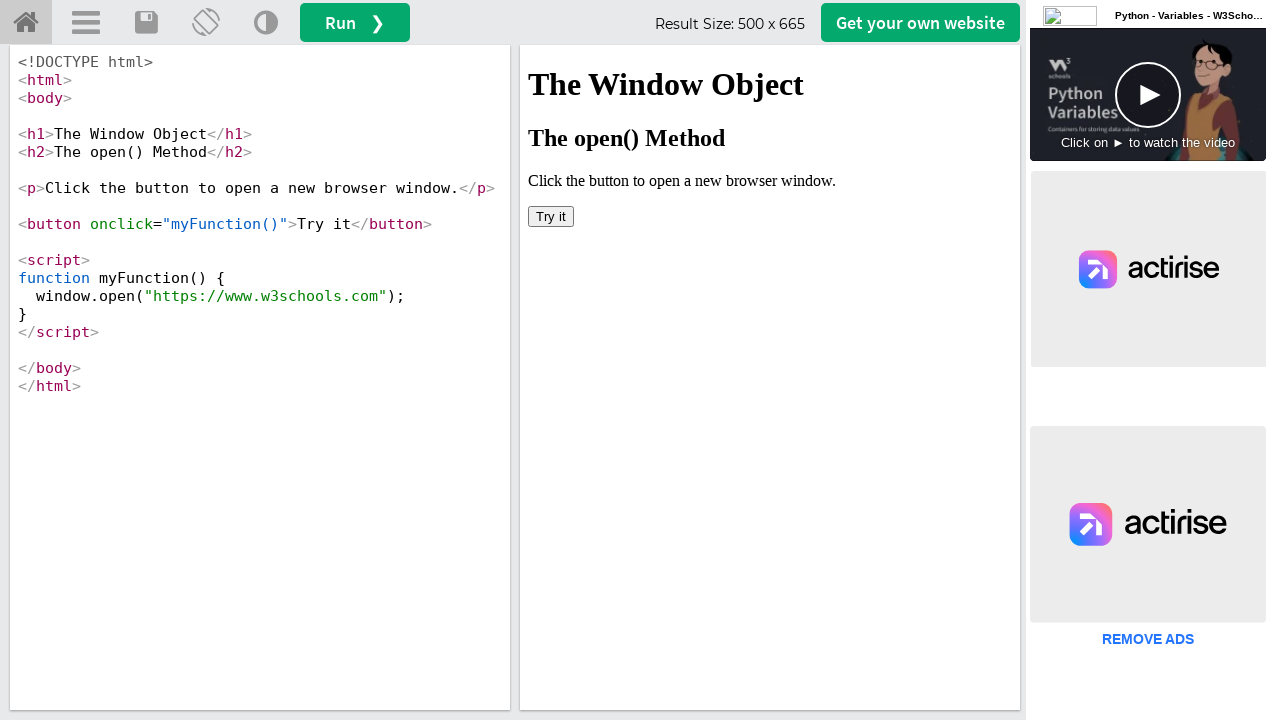

Located iframe with id 'iframeResult'
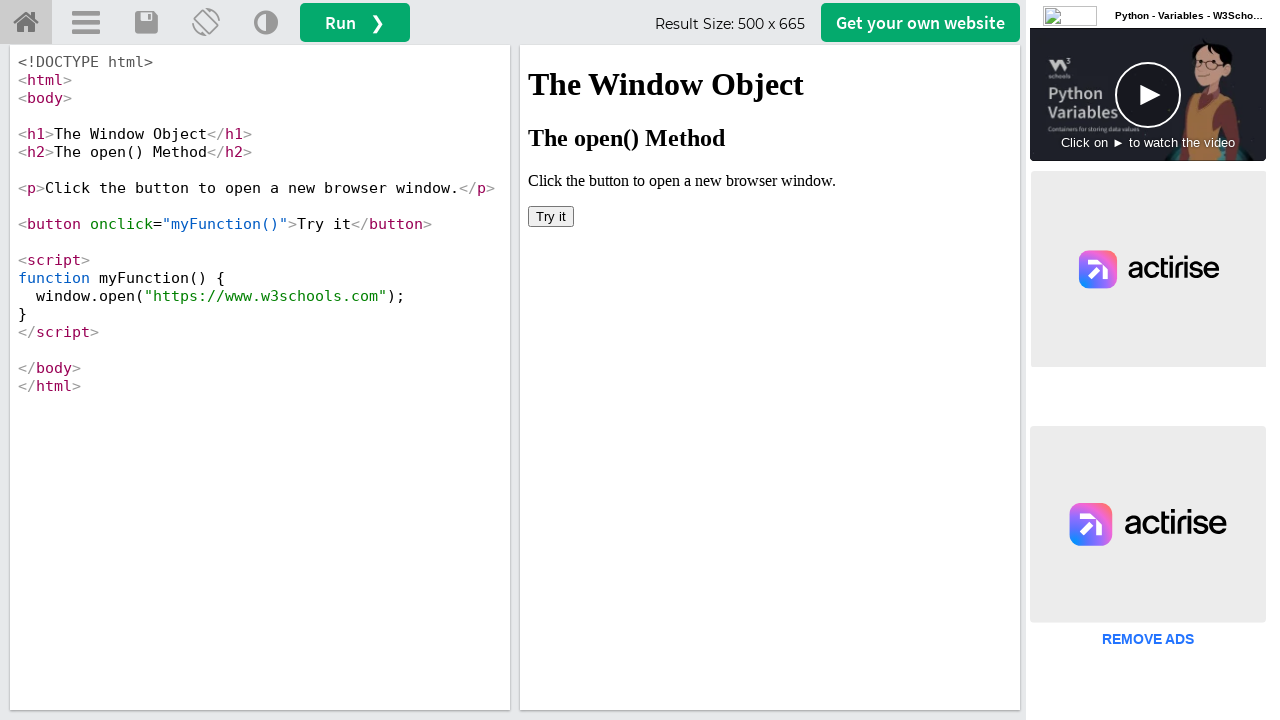

Clicked button inside iframe to open new window at (551, 216) on #iframeResult >> internal:control=enter-frame >> button
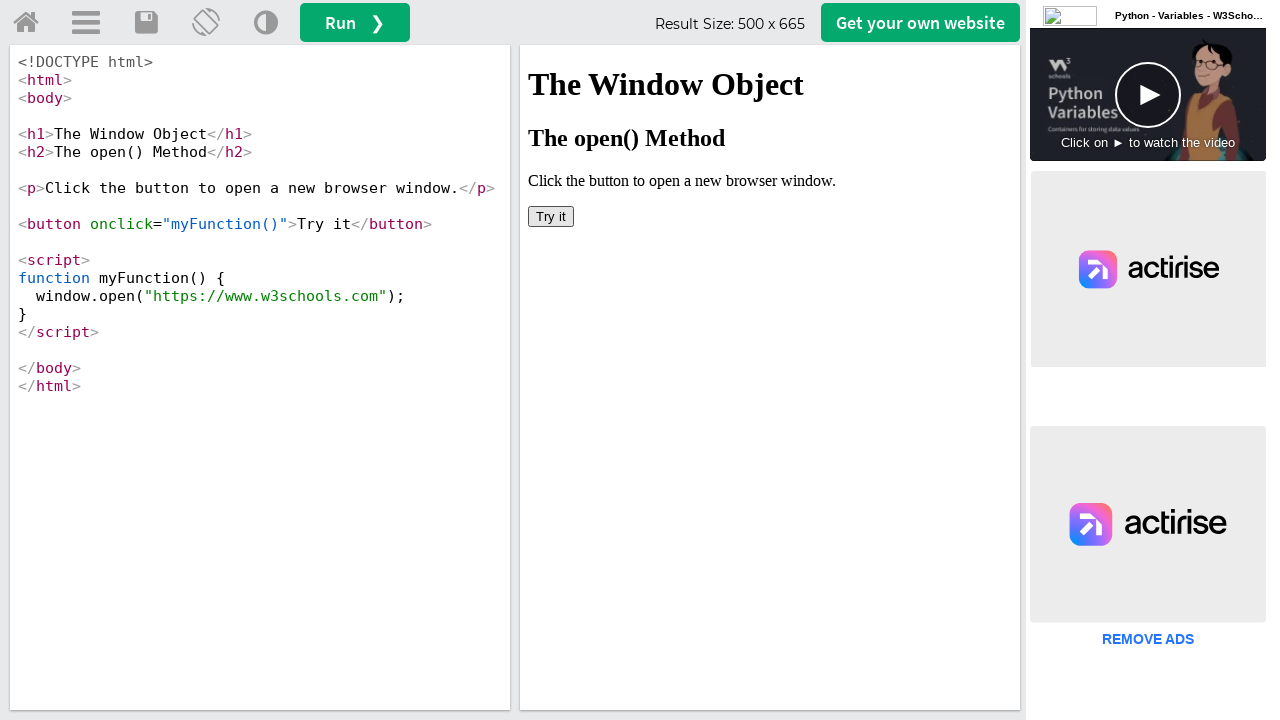

Captured reference to newly opened window
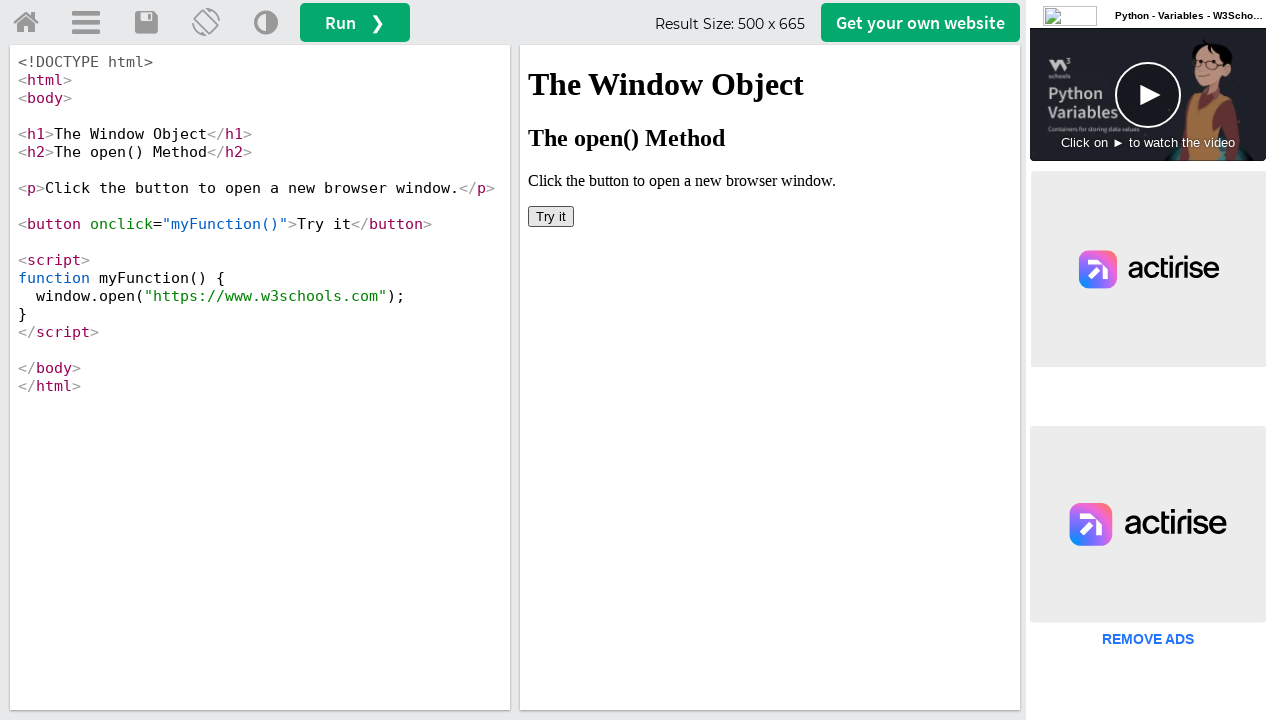

New window fully loaded
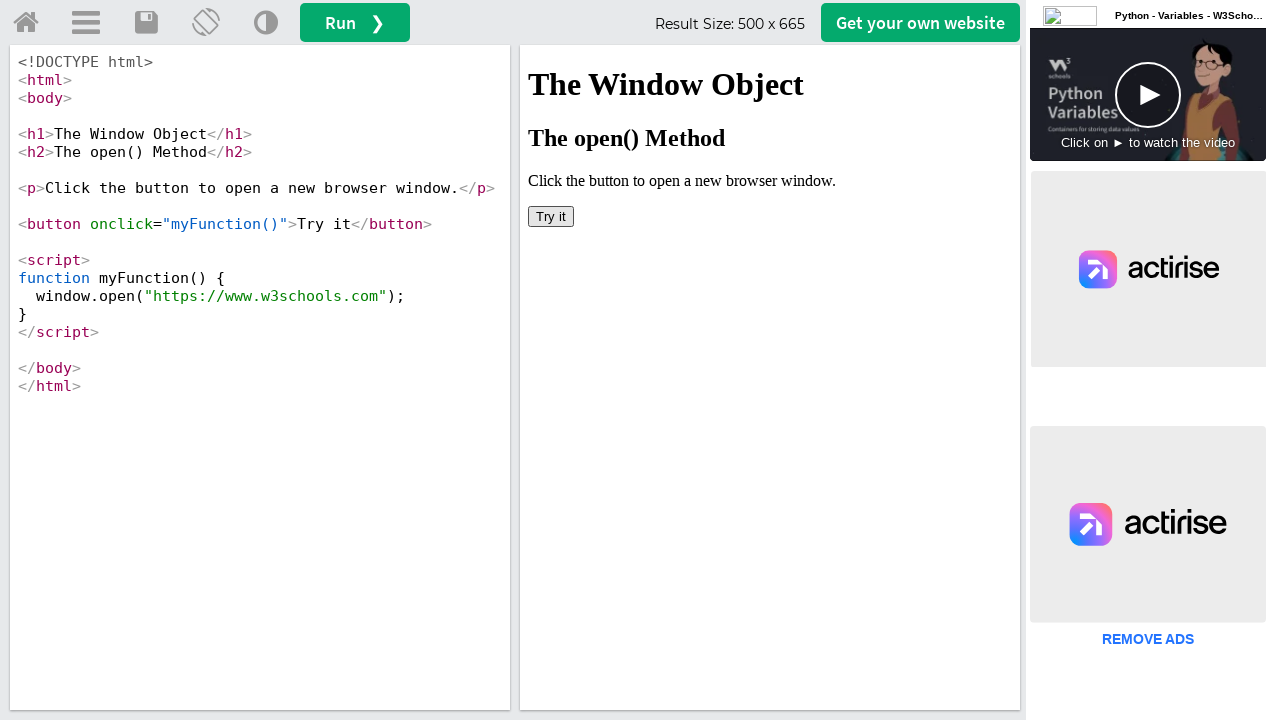

Switched back to original page
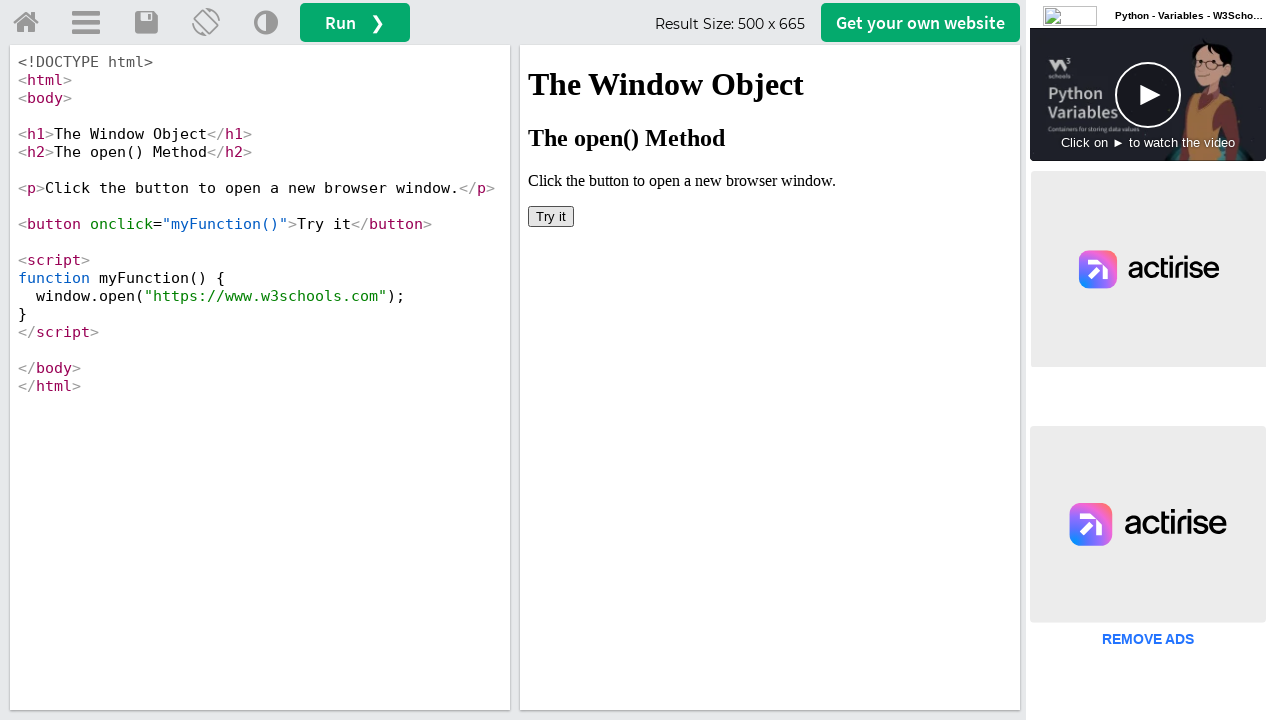

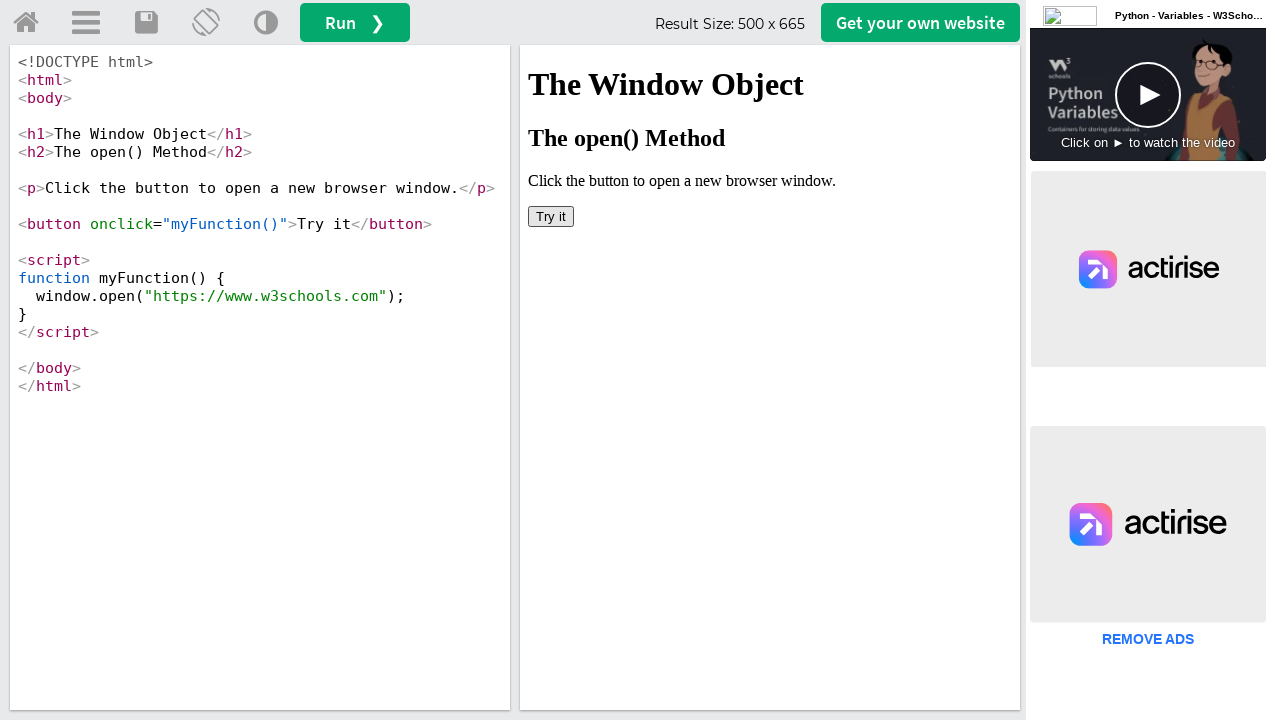